Tests dynamic controls by clicking Enable button and verifying input field becomes editable

Starting URL: https://the-internet.herokuapp.com/dynamic_controls

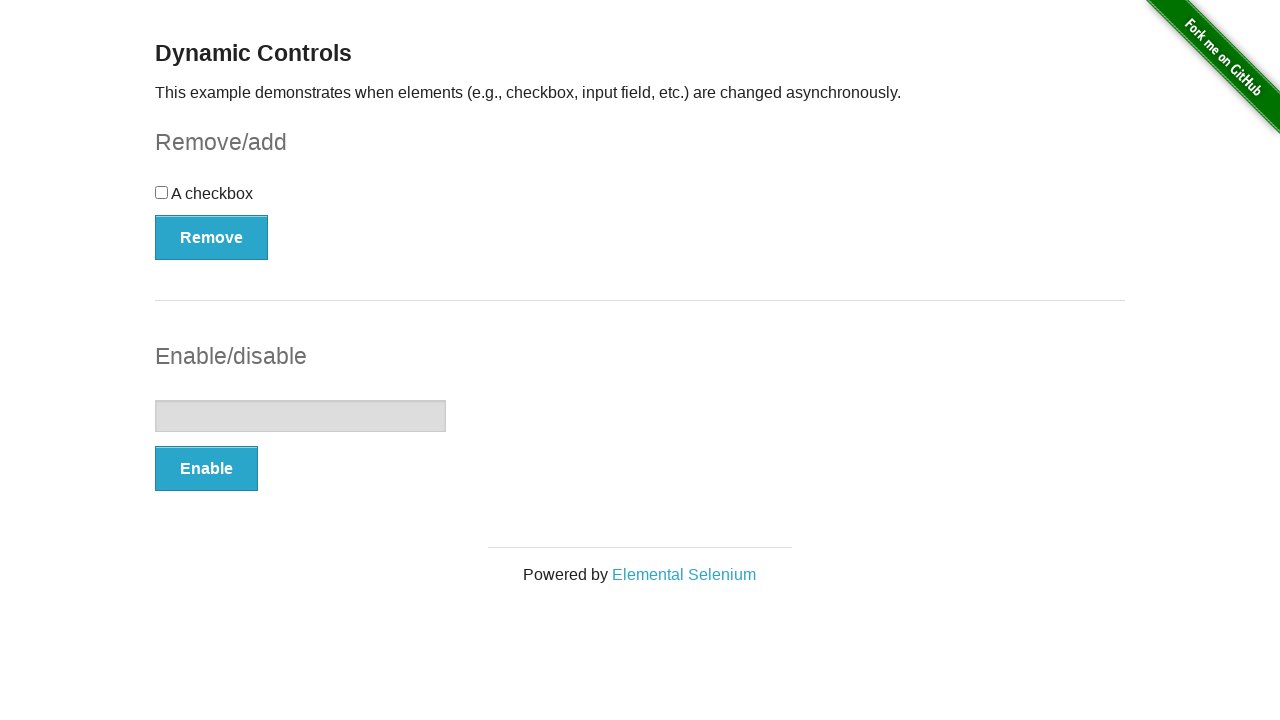

Clicked Enable button to activate input field at (206, 469) on xpath=//button[.='Enable']
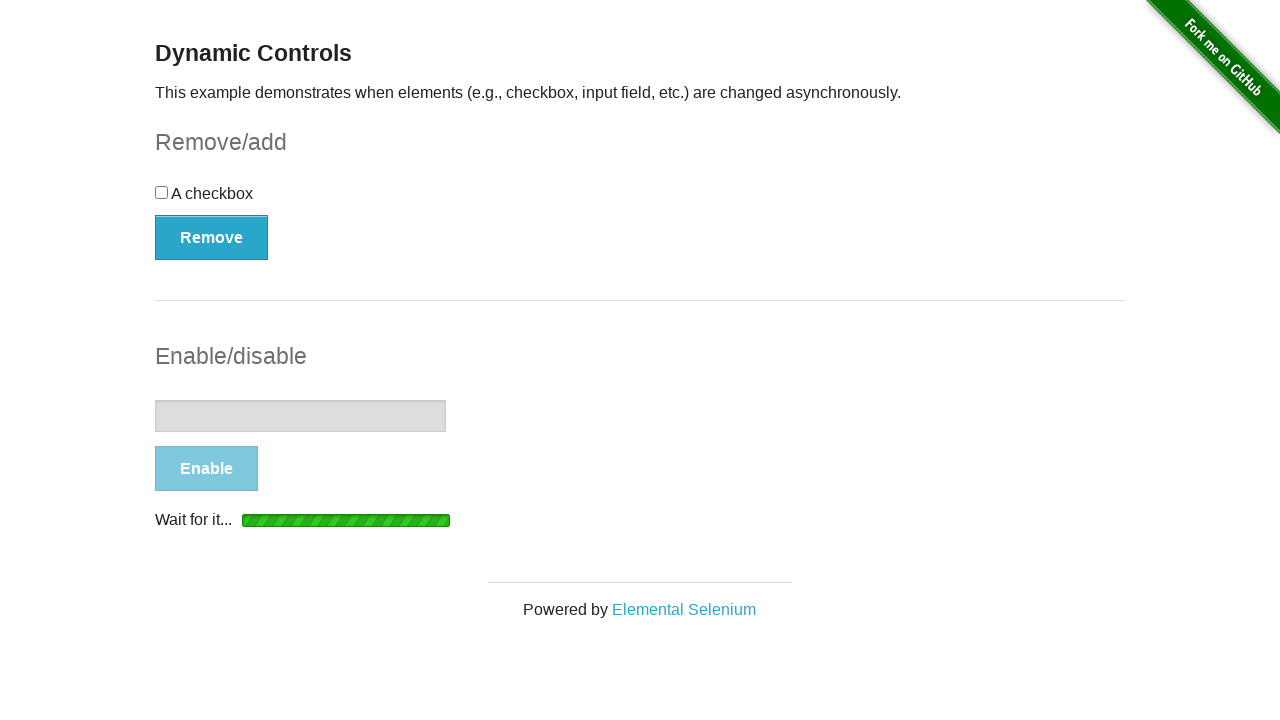

Waited for input field to become enabled
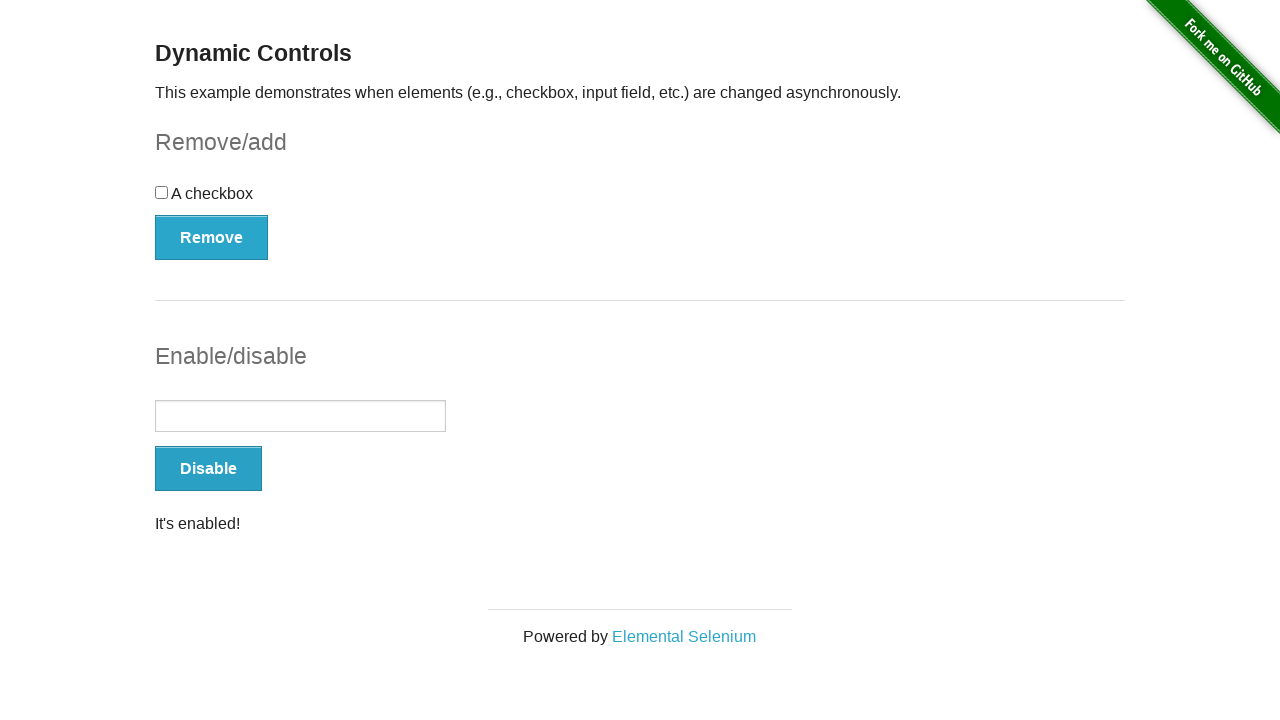

Filled input field with 'Batch two was here' on xpath=//input[@type='text']
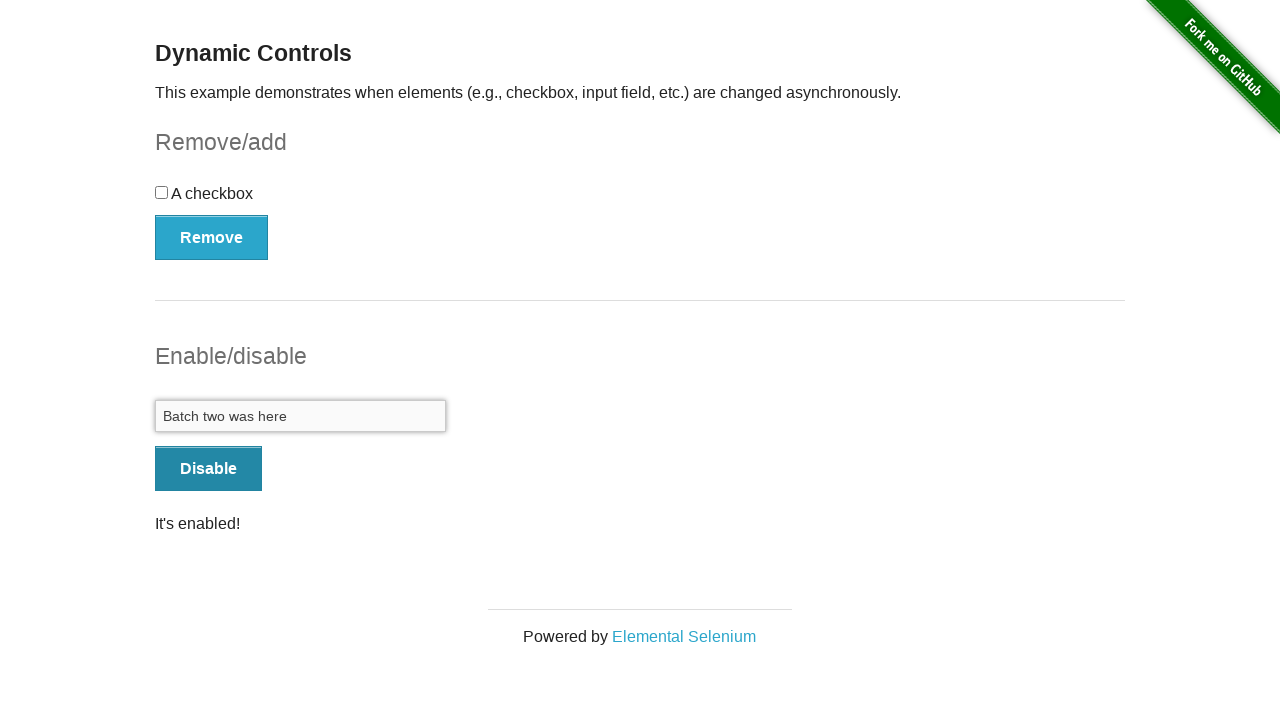

Verified success message displays 'It's enabled!'
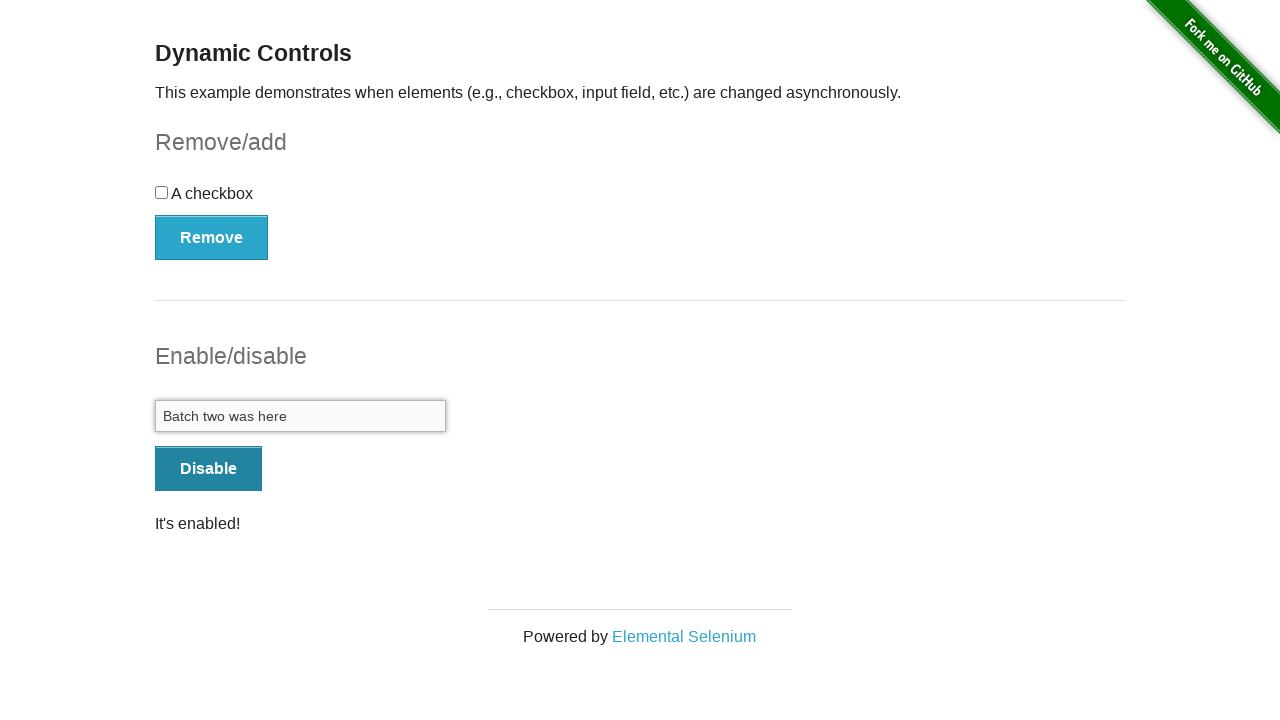

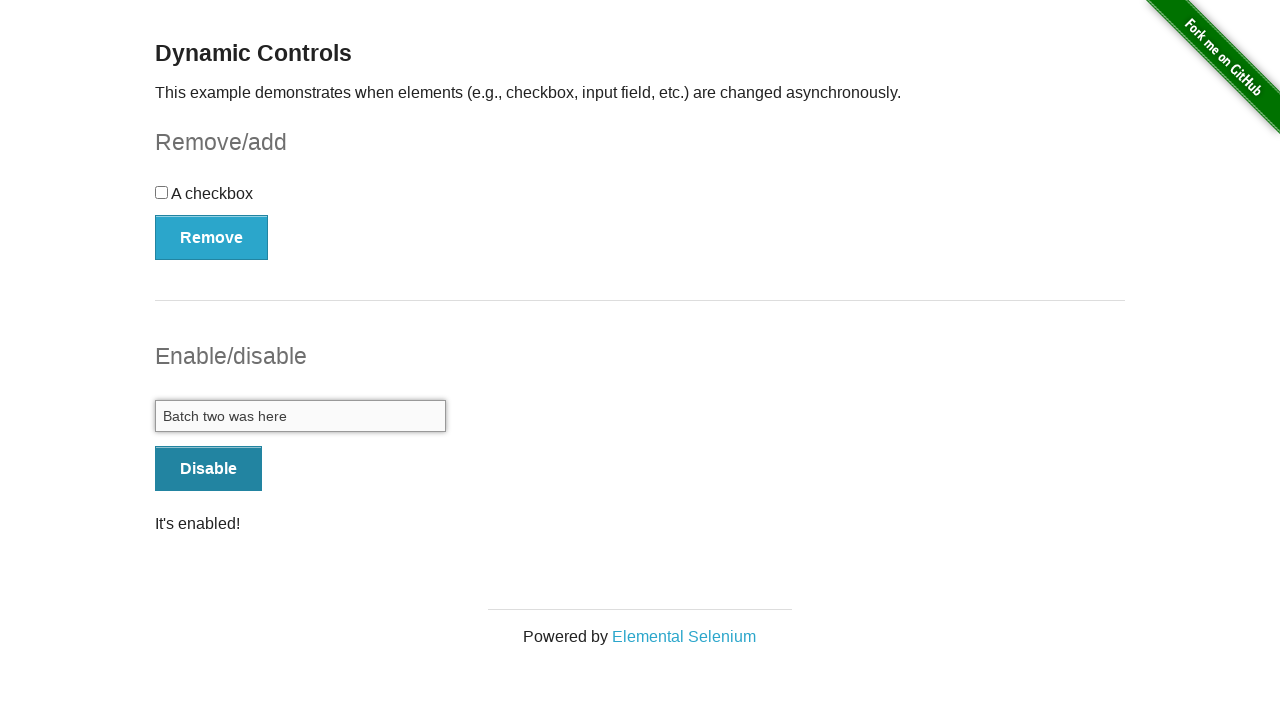